Tests React Semantic UI custom dropdown by selecting different user names and verifying the selection is displayed correctly.

Starting URL: https://react.semantic-ui.com/maximize/dropdown-example-selection/

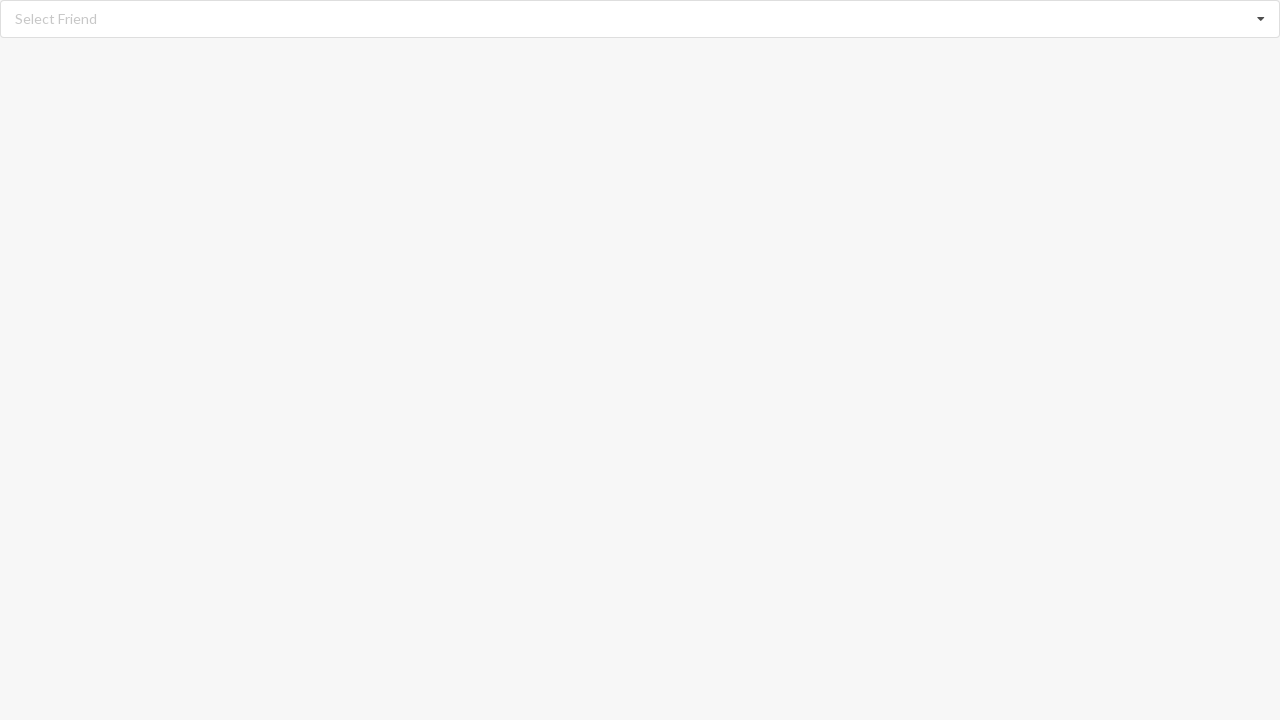

Clicked dropdown icon to open the menu at (1261, 19) on i.dropdown
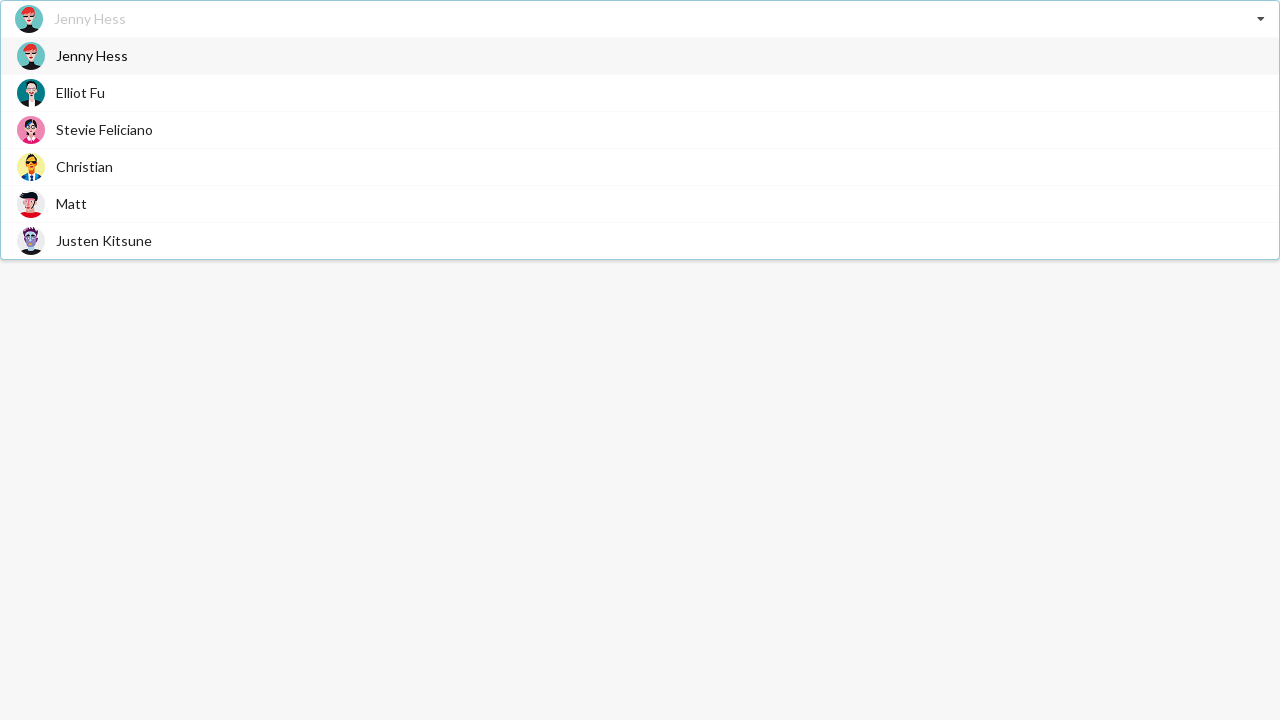

Dropdown items loaded and are visible
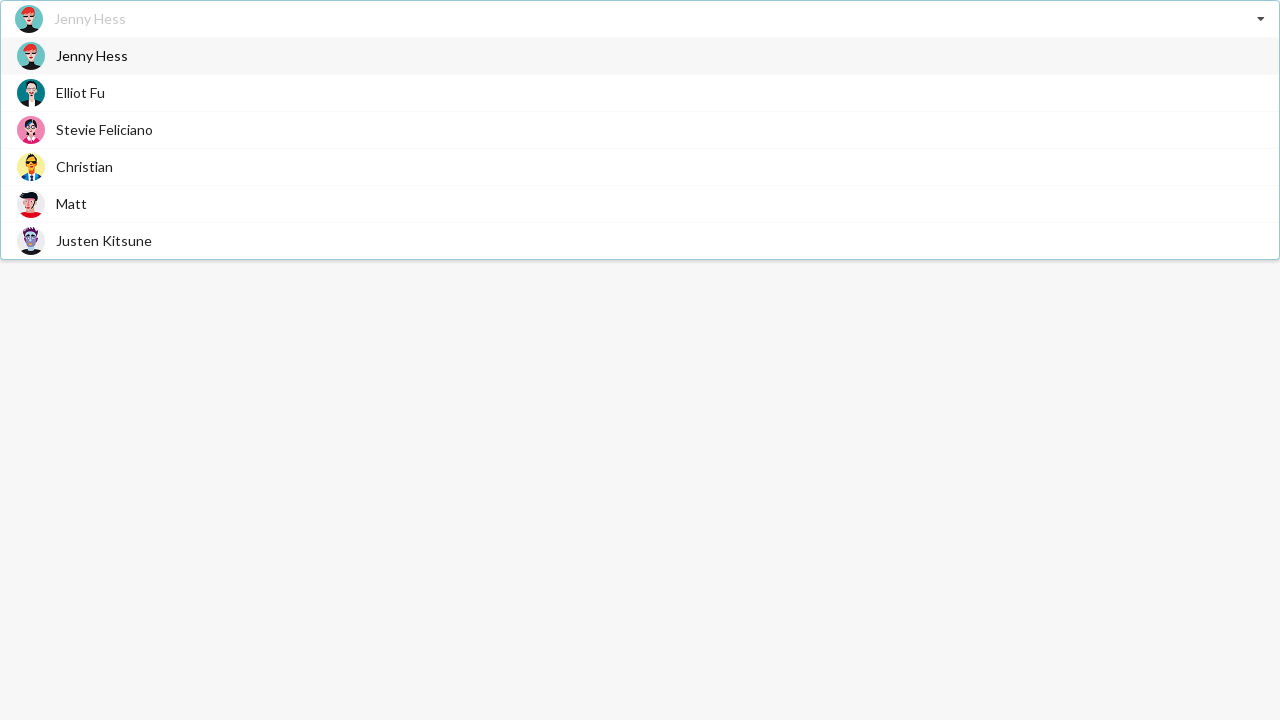

Selected 'Stevie Feliciano' from dropdown at (104, 130) on div.item>span:has-text('Stevie Feliciano')
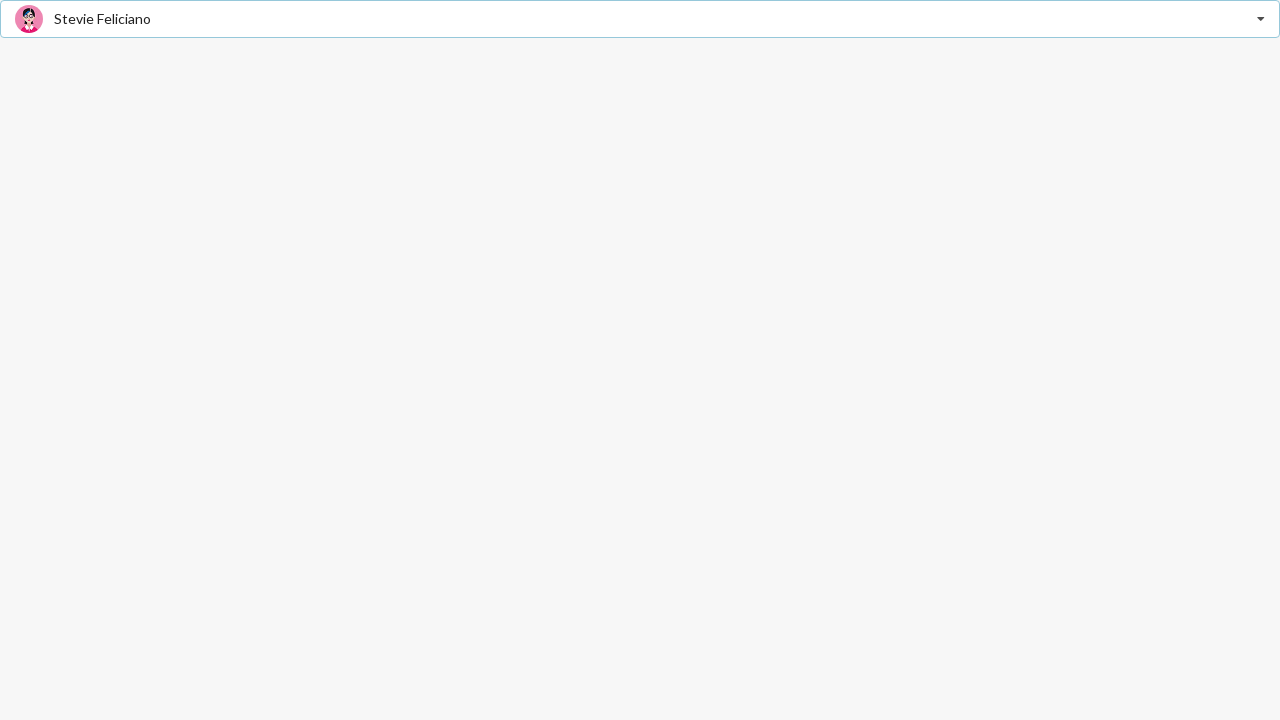

Waited for selection to register
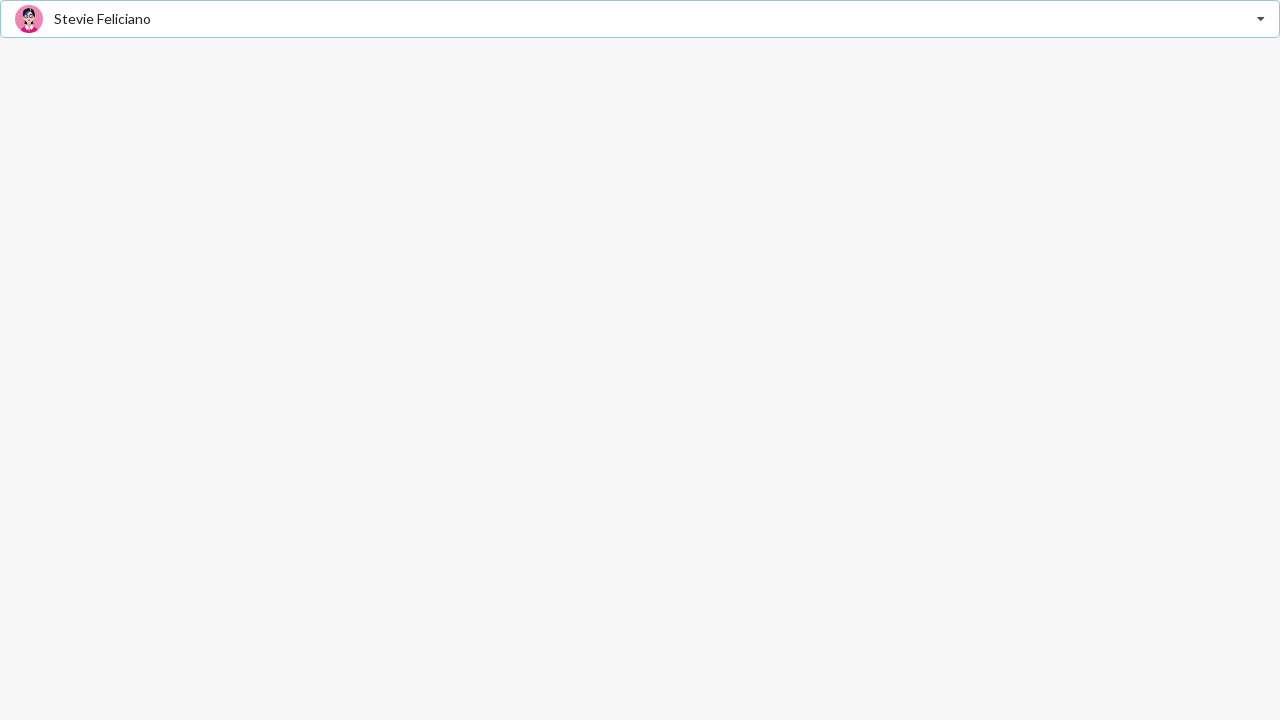

Clicked dropdown icon again to open the menu at (1261, 19) on i.dropdown
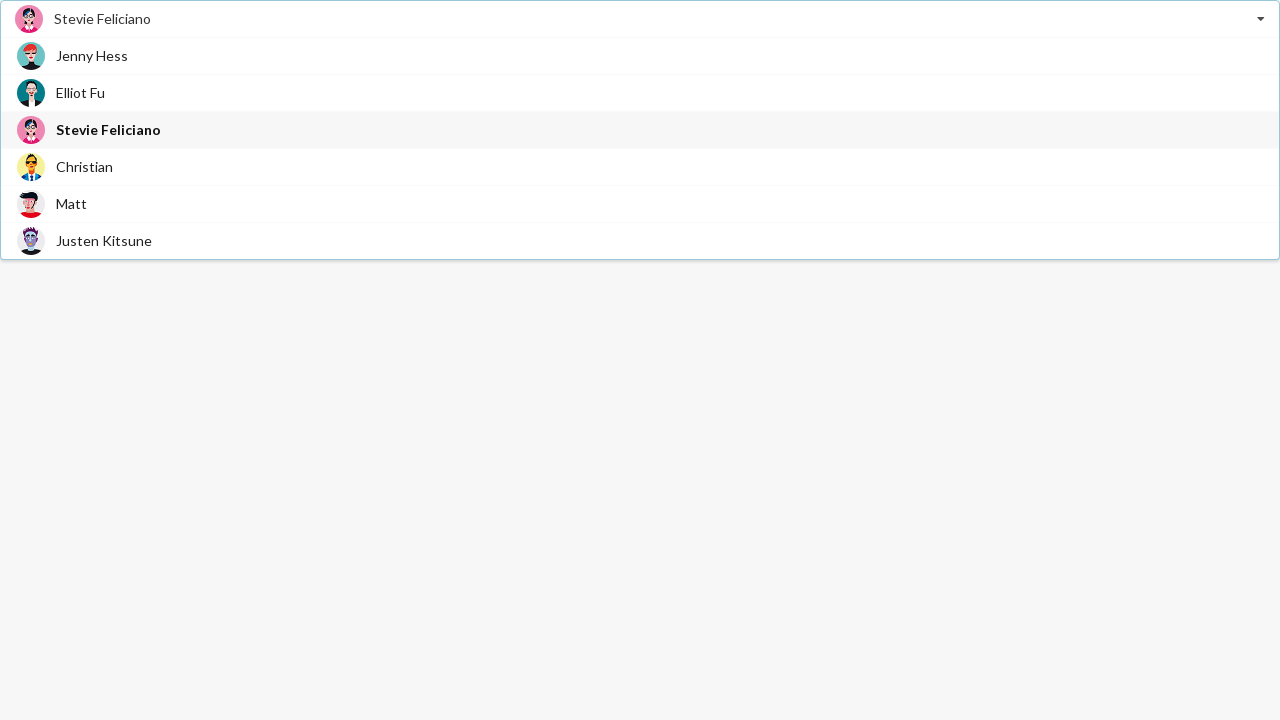

Dropdown items loaded and are visible
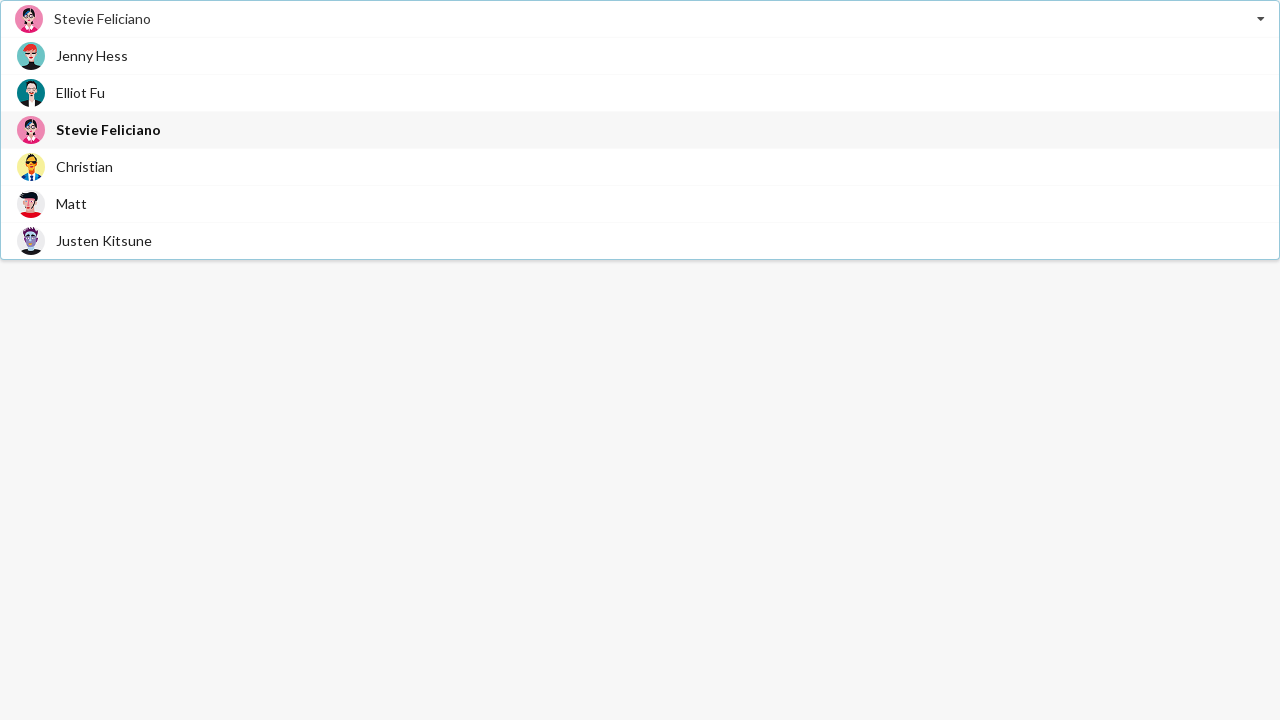

Selected 'Elliot Fu' from dropdown at (80, 92) on div.item>span:has-text('Elliot Fu')
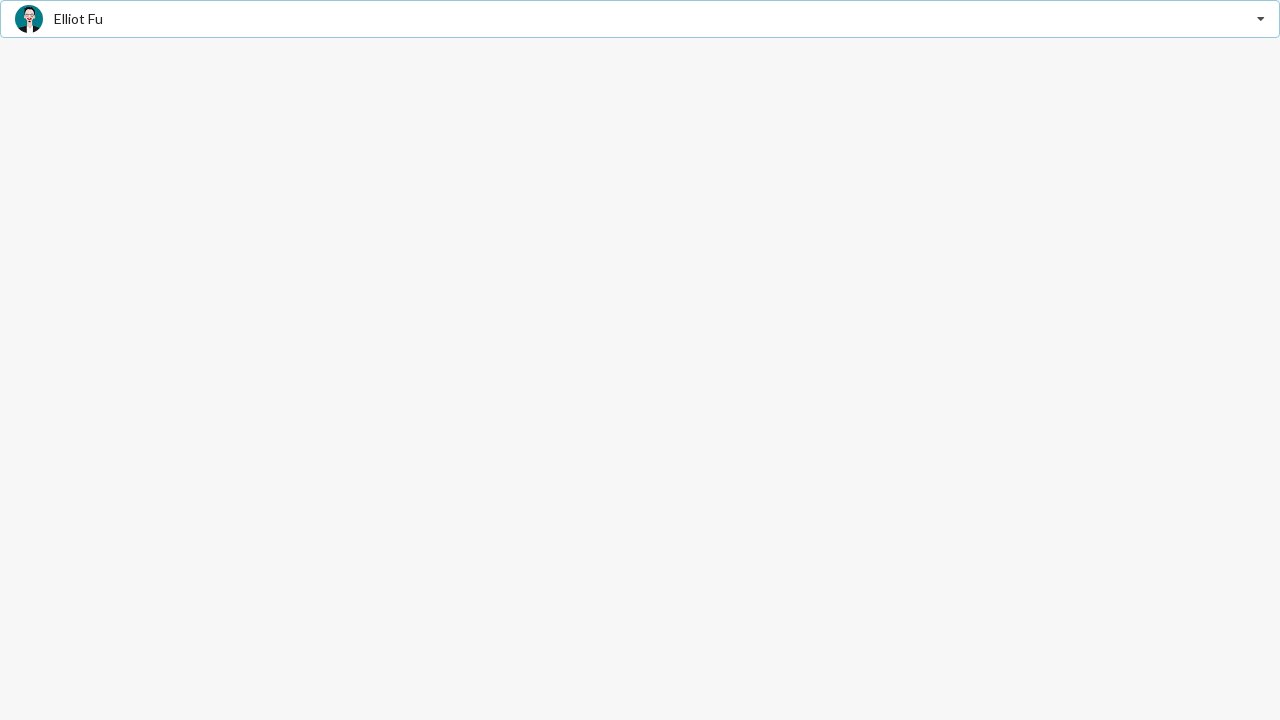

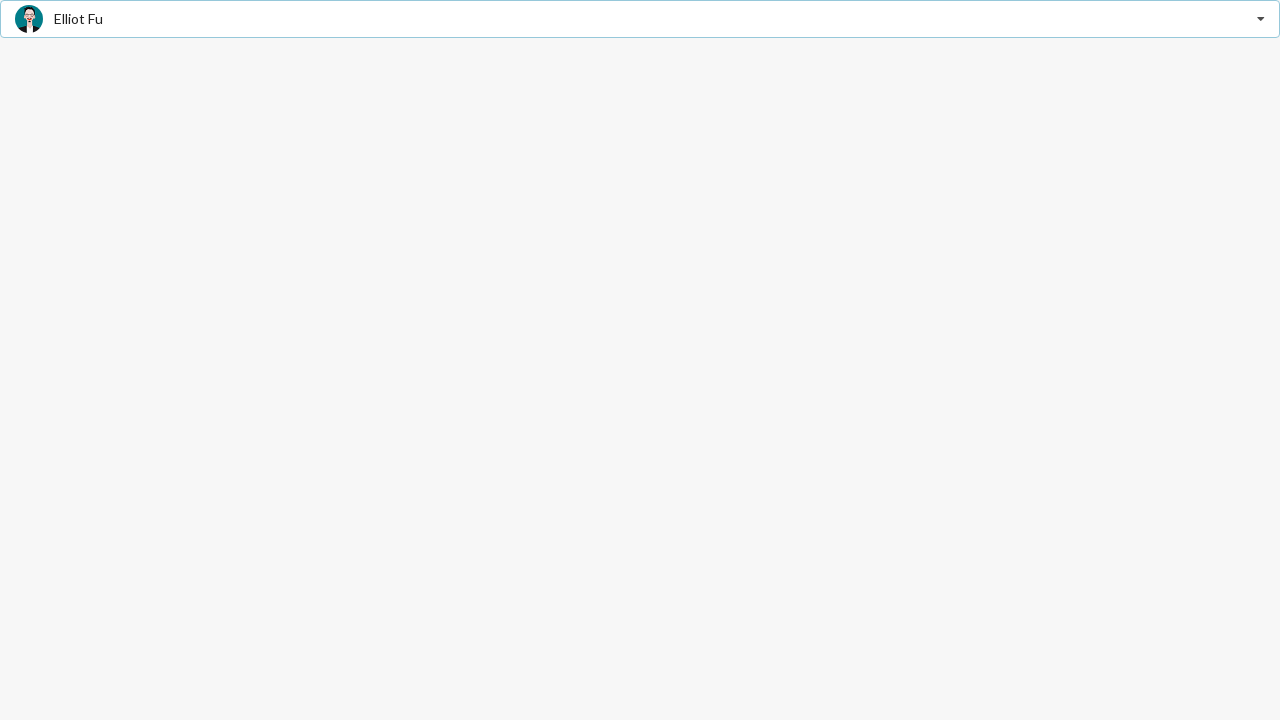